Tests drag functionality by clicking and holding an element then moving it by a specific offset

Starting URL: https://jqueryui.com/droppable/

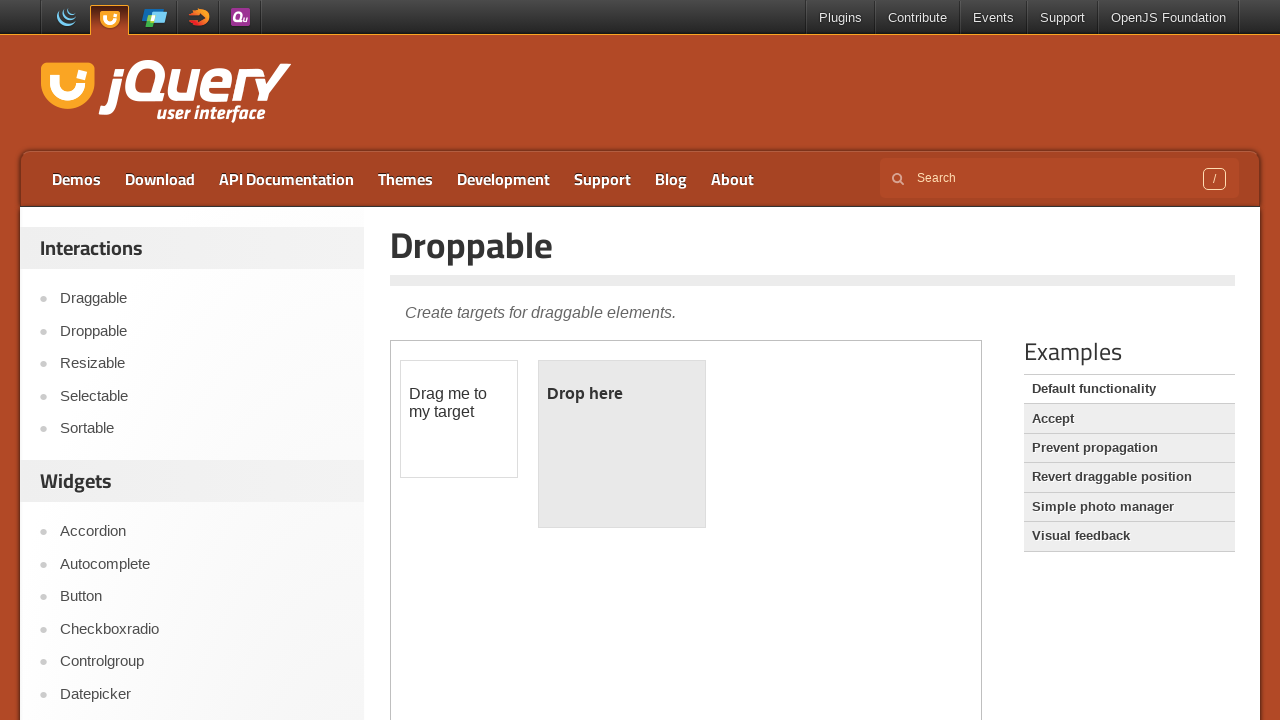

Located iframe for droppable test
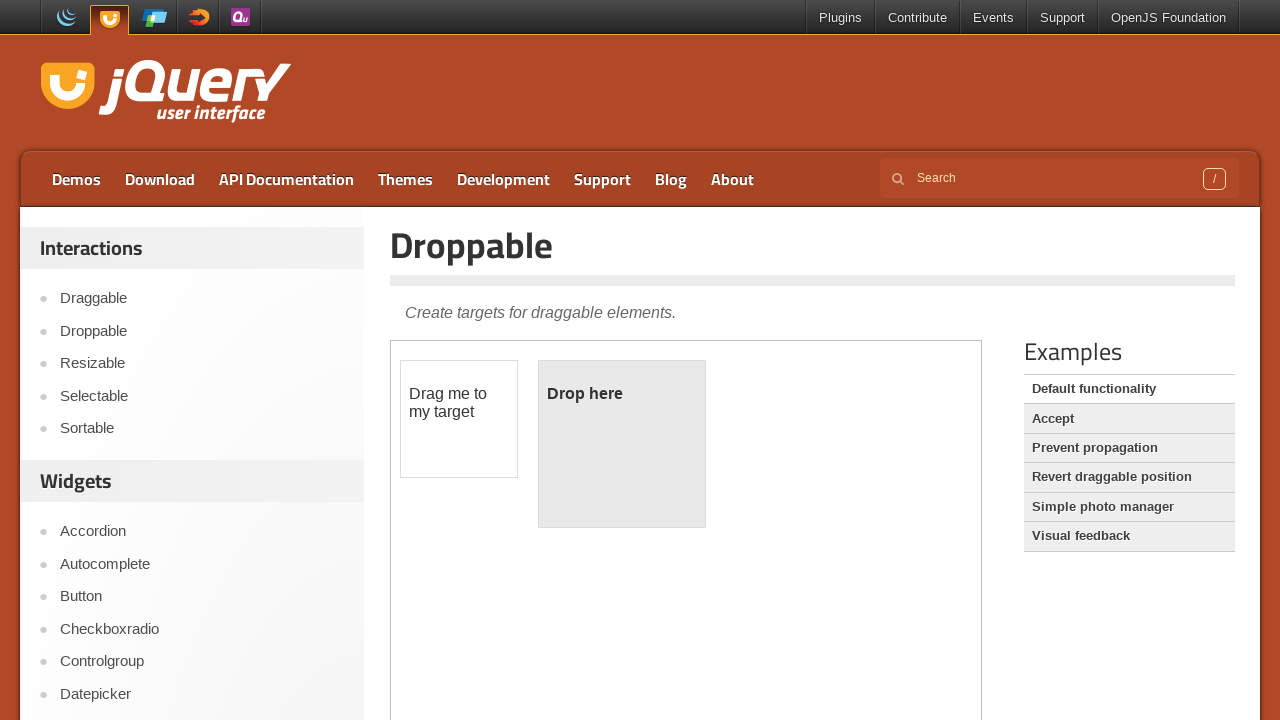

Located draggable element within iframe
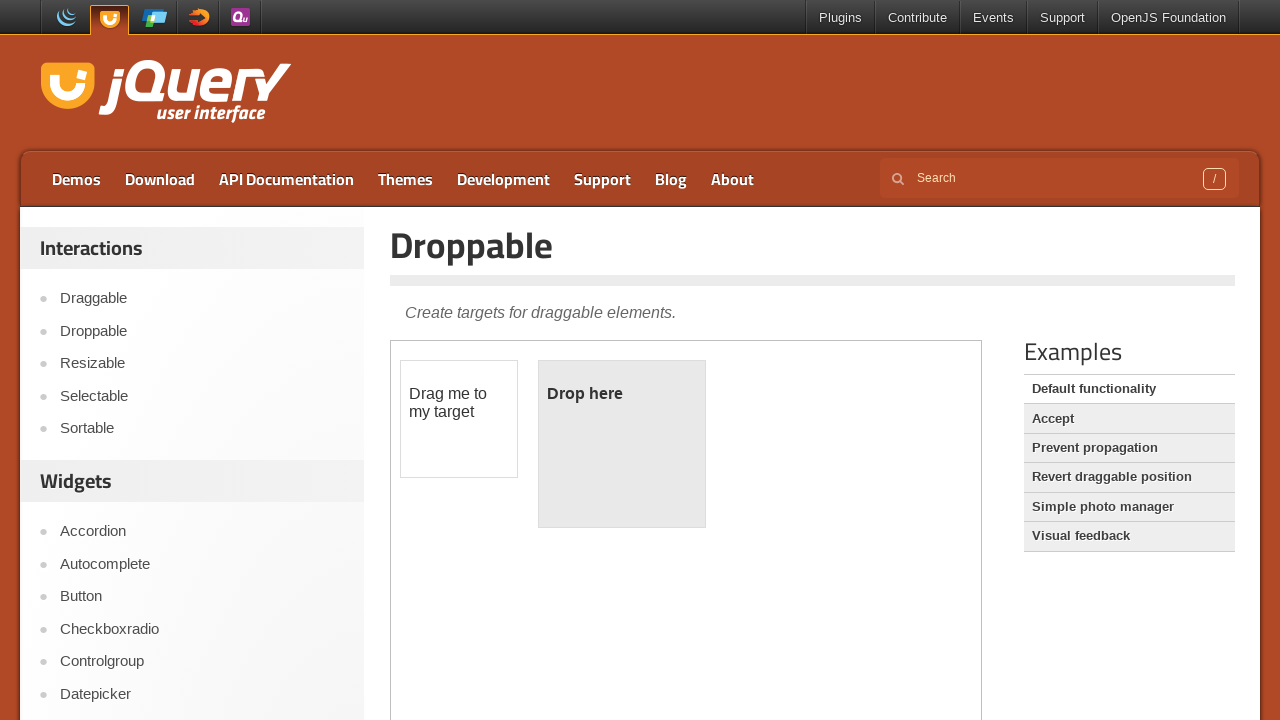

Retrieved bounding box of draggable element
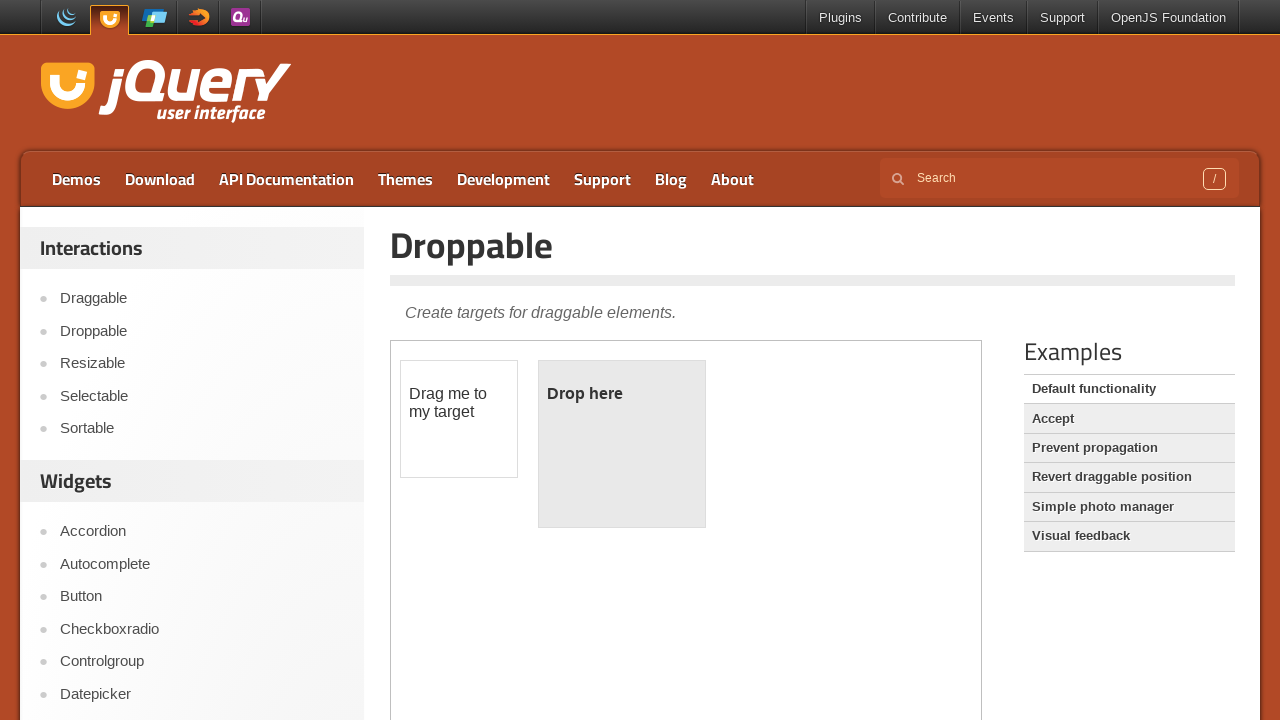

Moved mouse to center of draggable element at (459, 419)
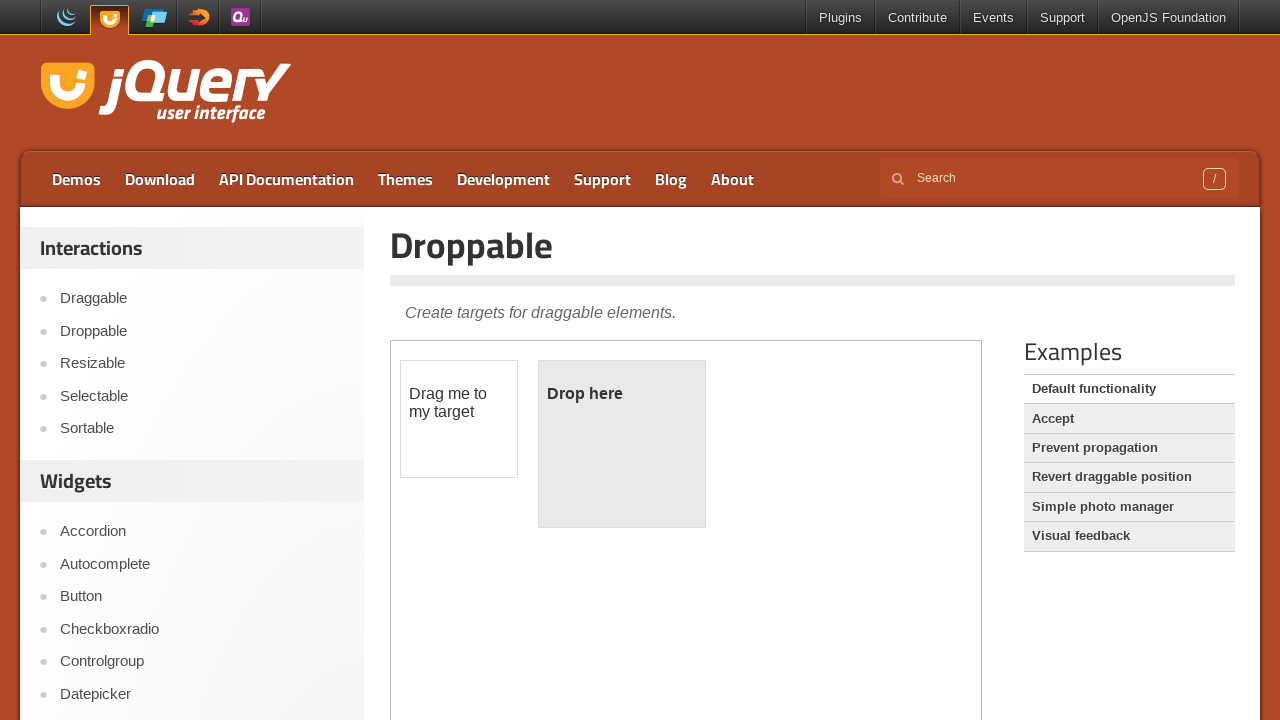

Pressed mouse button down on draggable element at (459, 419)
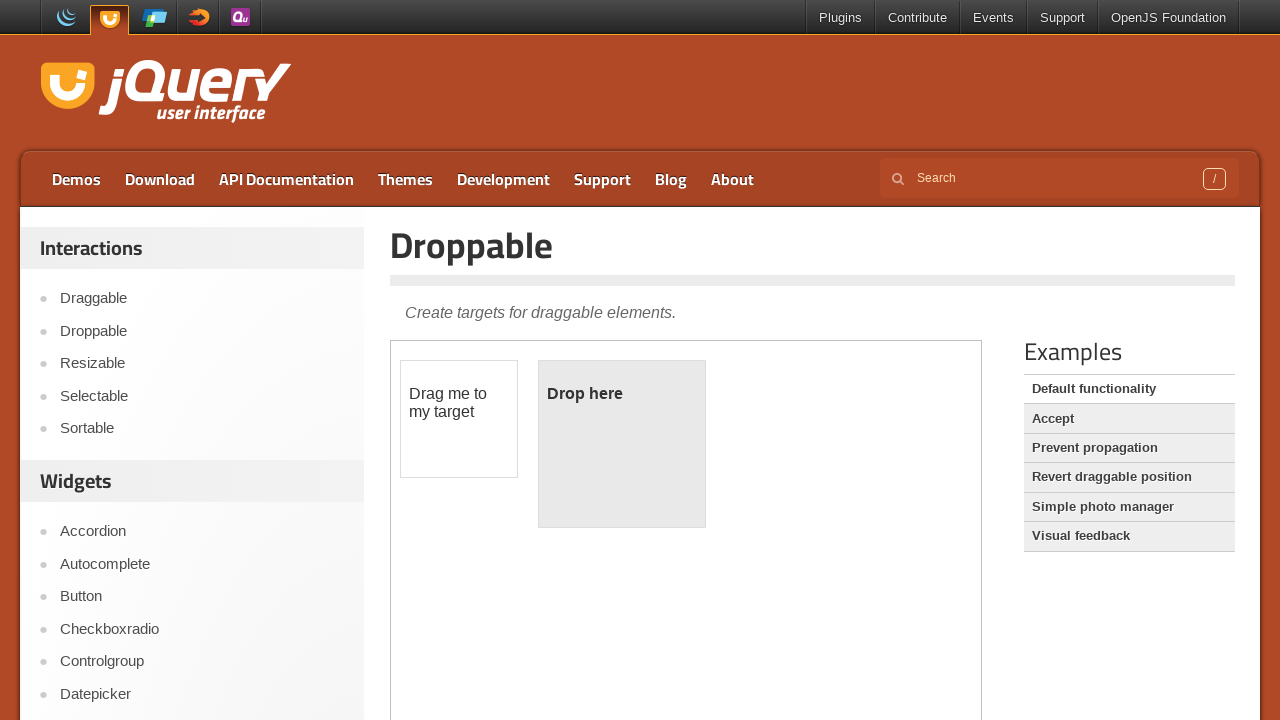

Dragged element by offset (430px right, 30px down) at (889, 449)
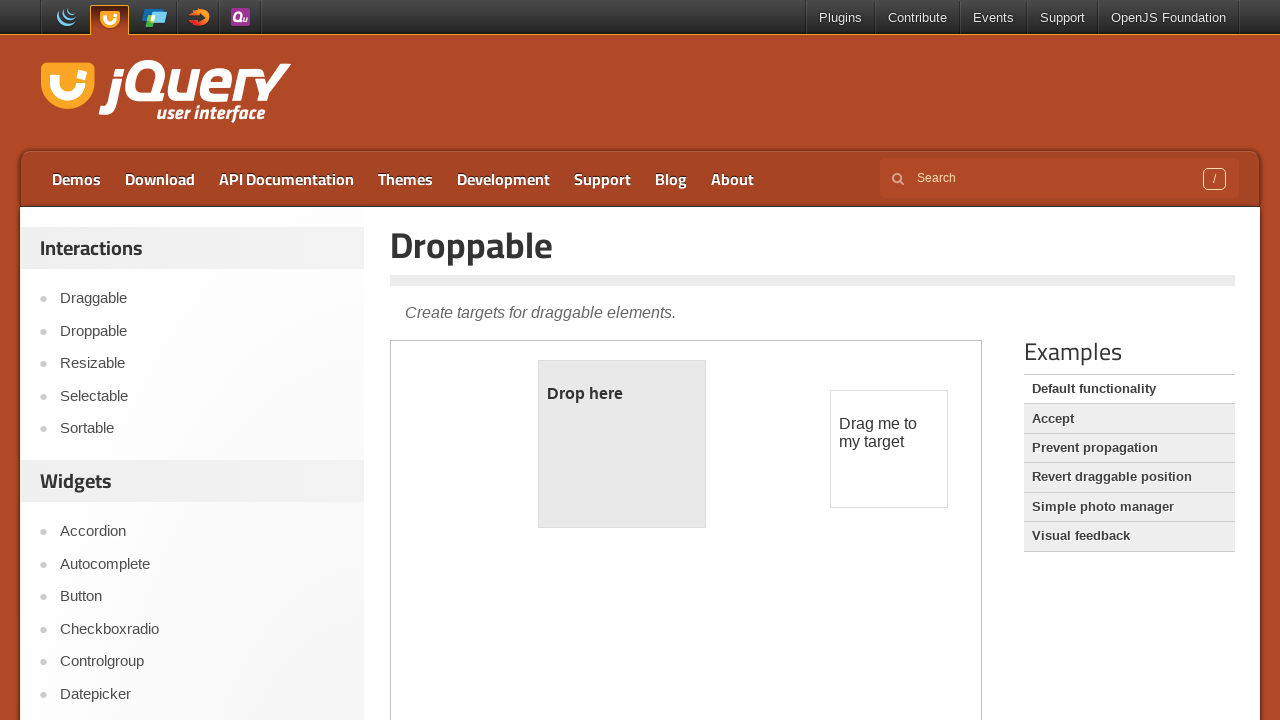

Released mouse button to complete drag operation at (889, 449)
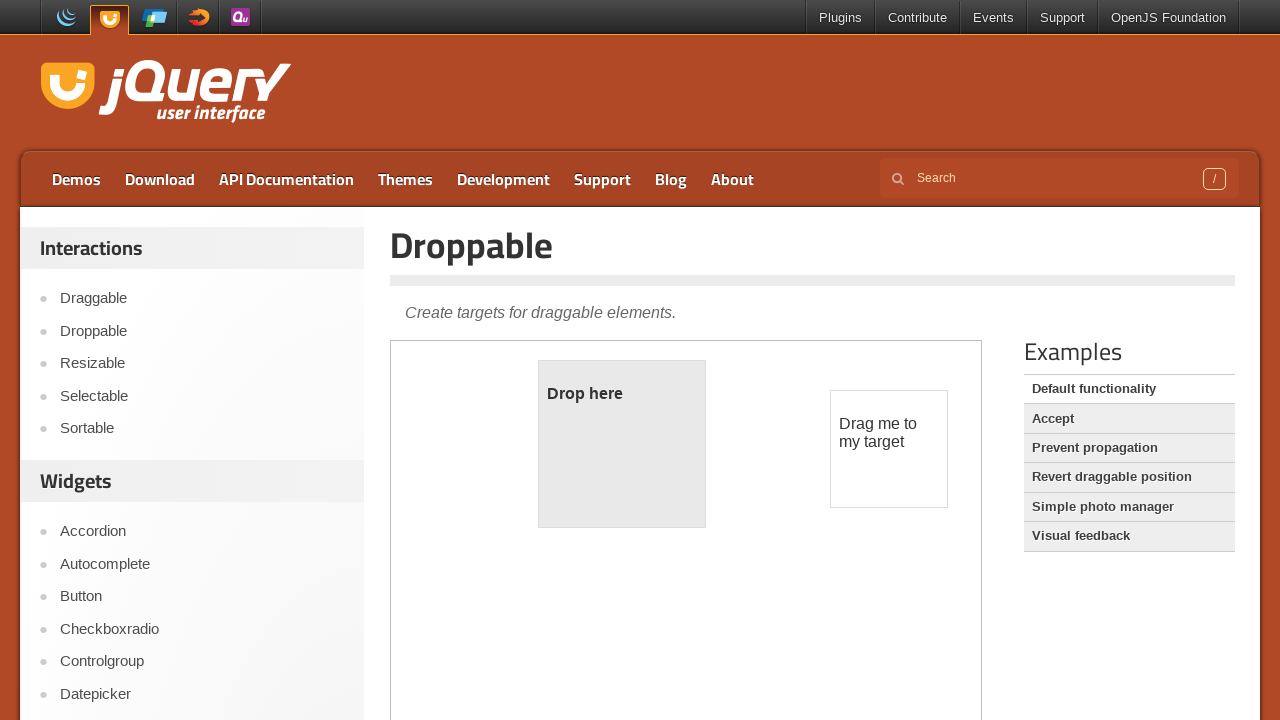

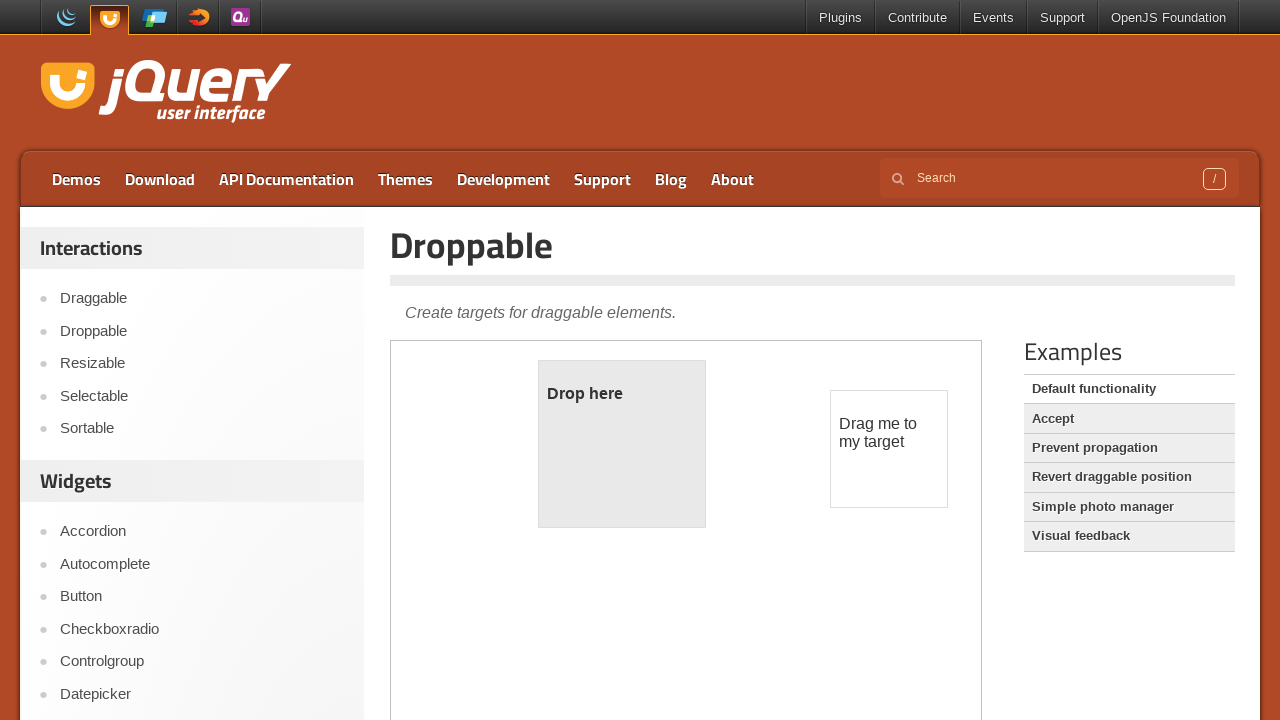